Tests iframe handling by switching between multiple frames and filling text fields in each frame. The test navigates through frame_1, frame_2, frame_3, and an inner frame within frame_3.

Starting URL: https://ui.vision/demo/webtest/frames/

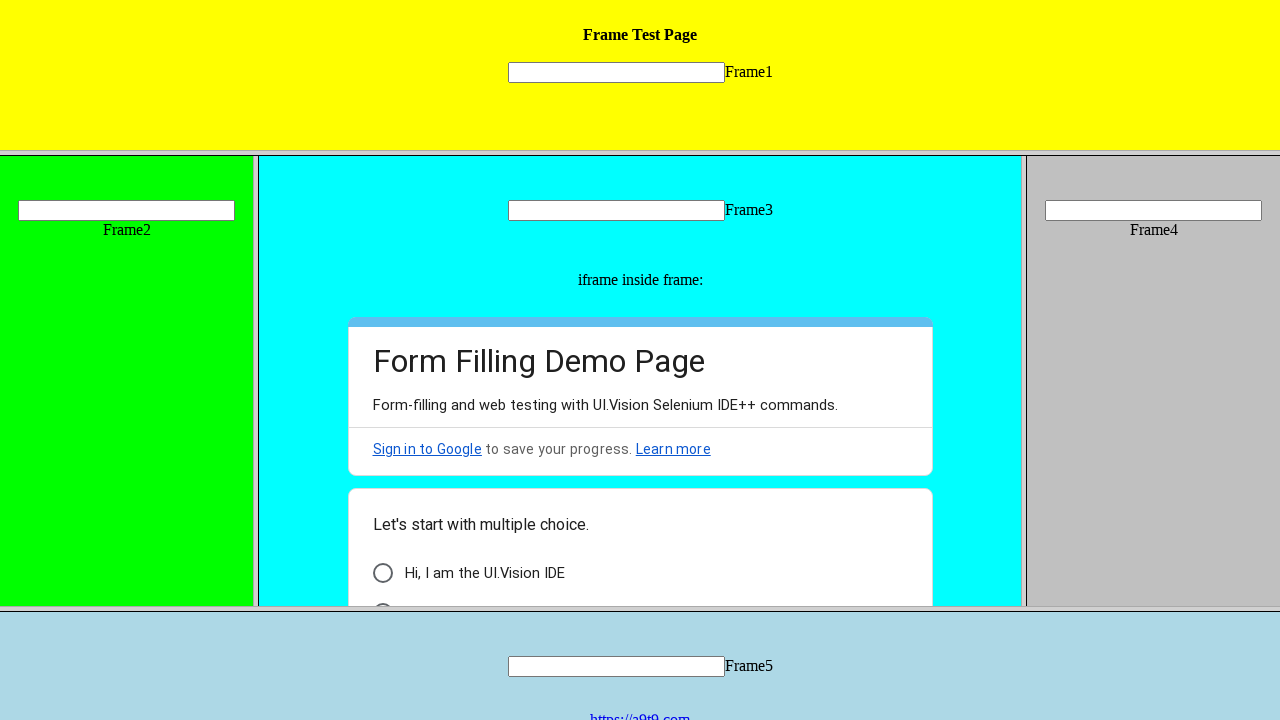

Located frame_1.html
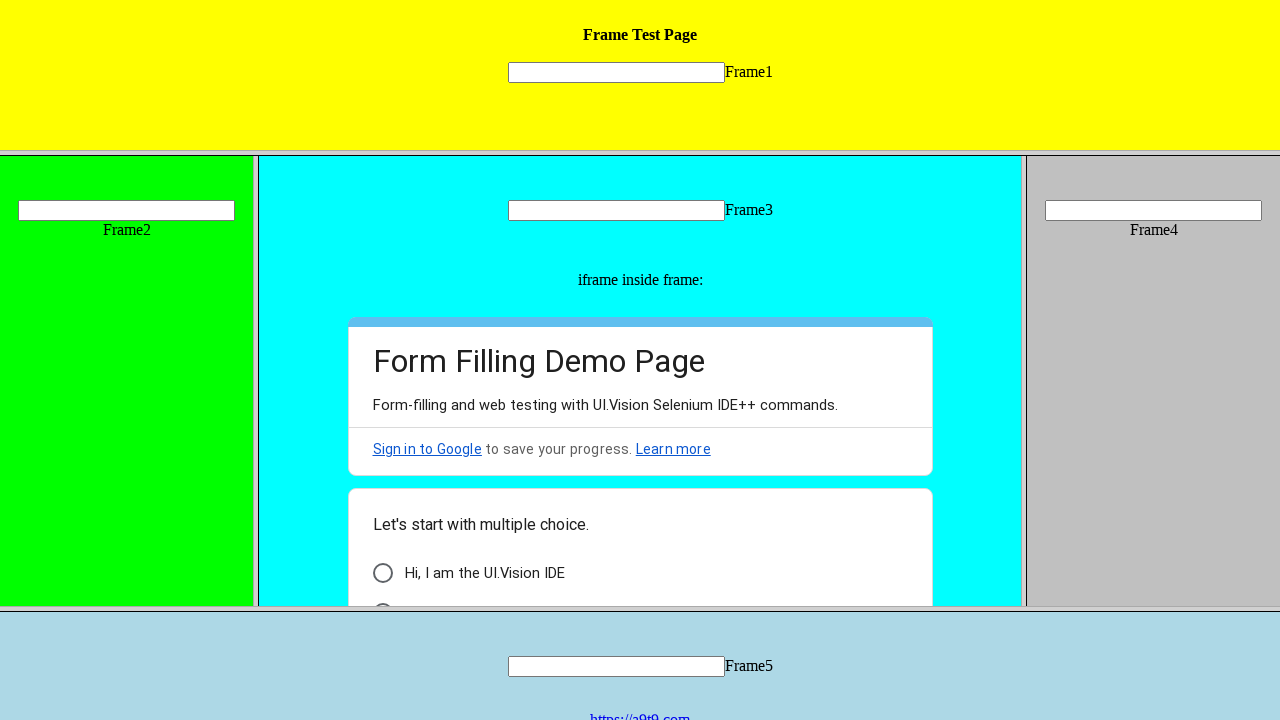

Filled text field in frame_1 with 'Ramesh' on frame[src='frame_1.html'] >> internal:control=enter-frame >> input[name='mytext1
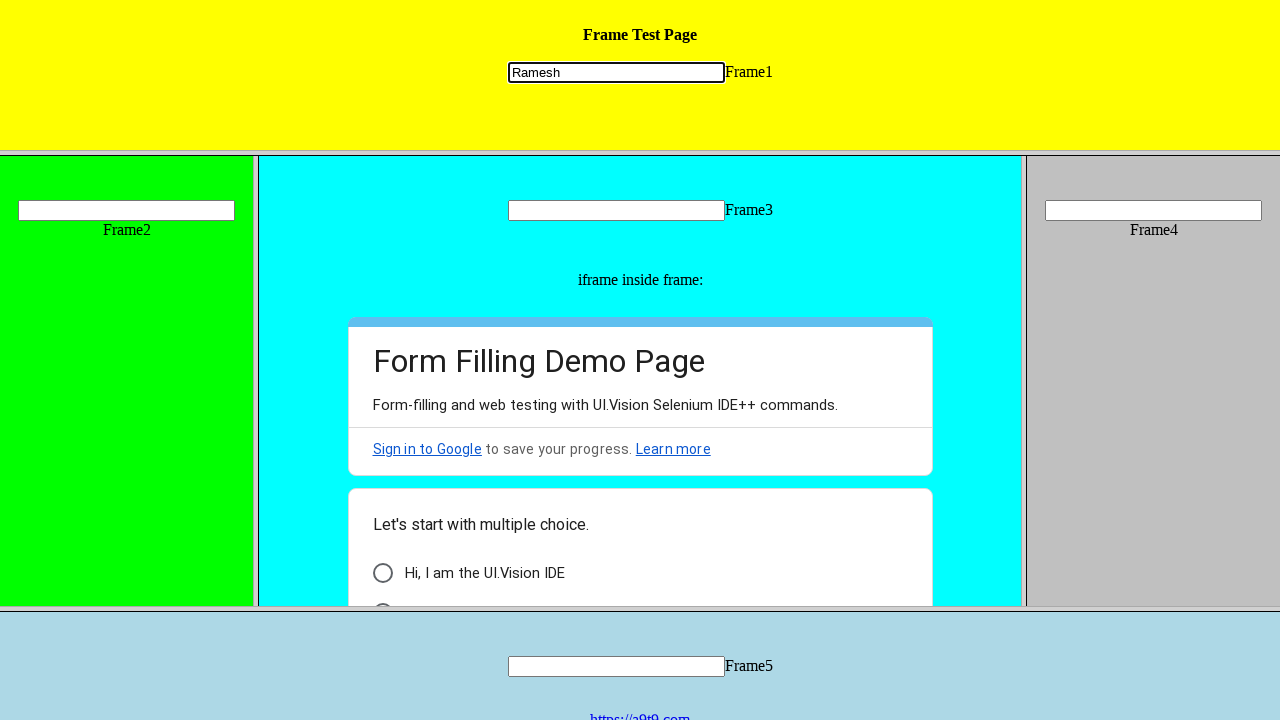

Located frame_2.html
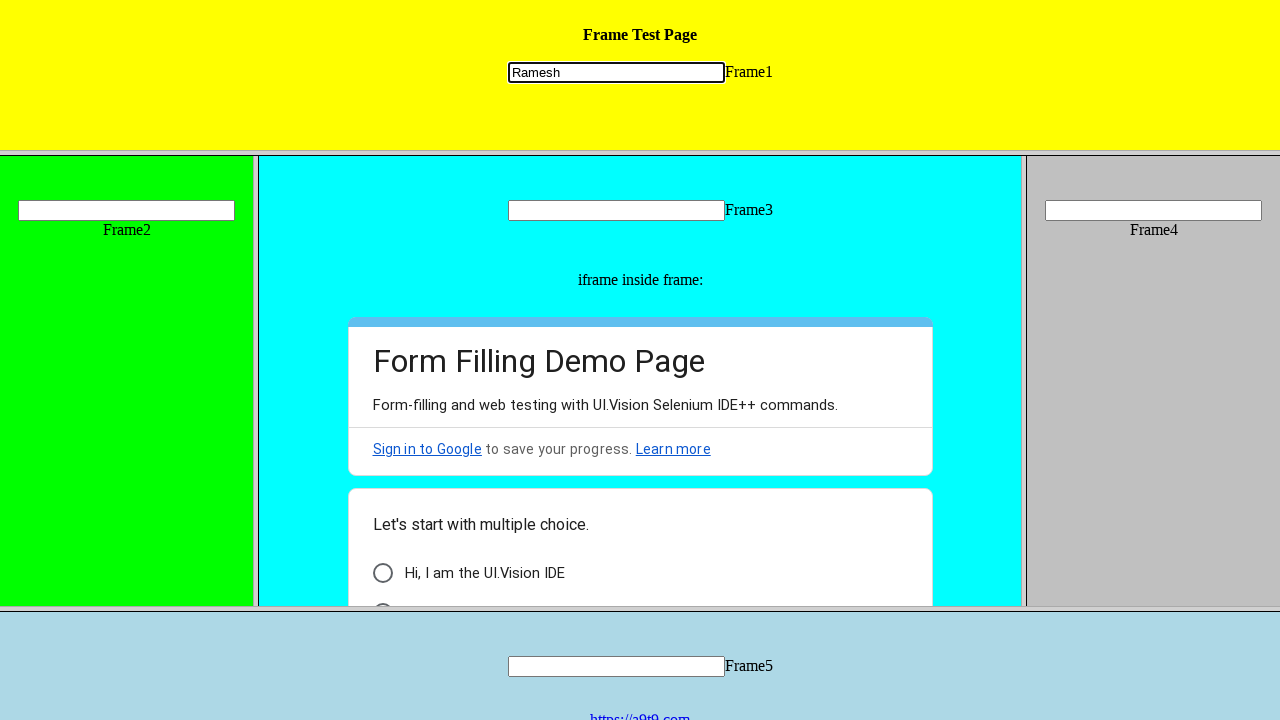

Filled text field in frame_2 with 'Kumar' on frame[src='frame_2.html'] >> internal:control=enter-frame >> input[name='mytext2
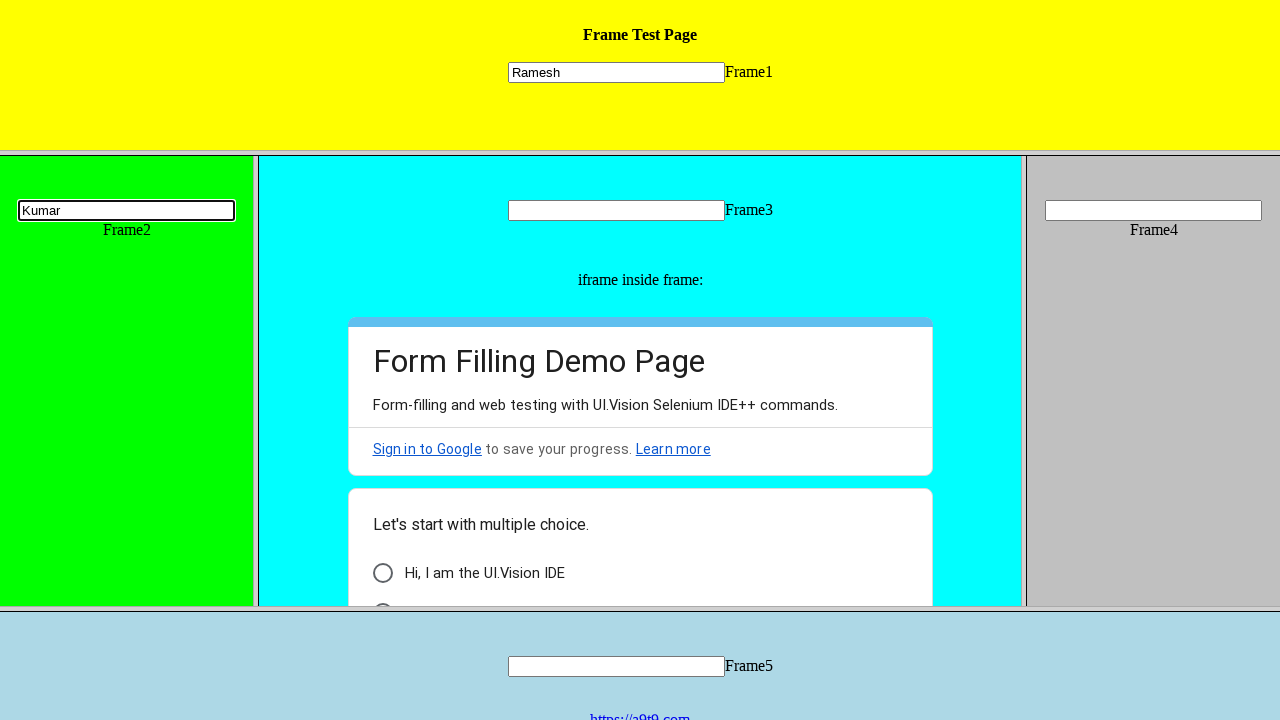

Located frame_3.html
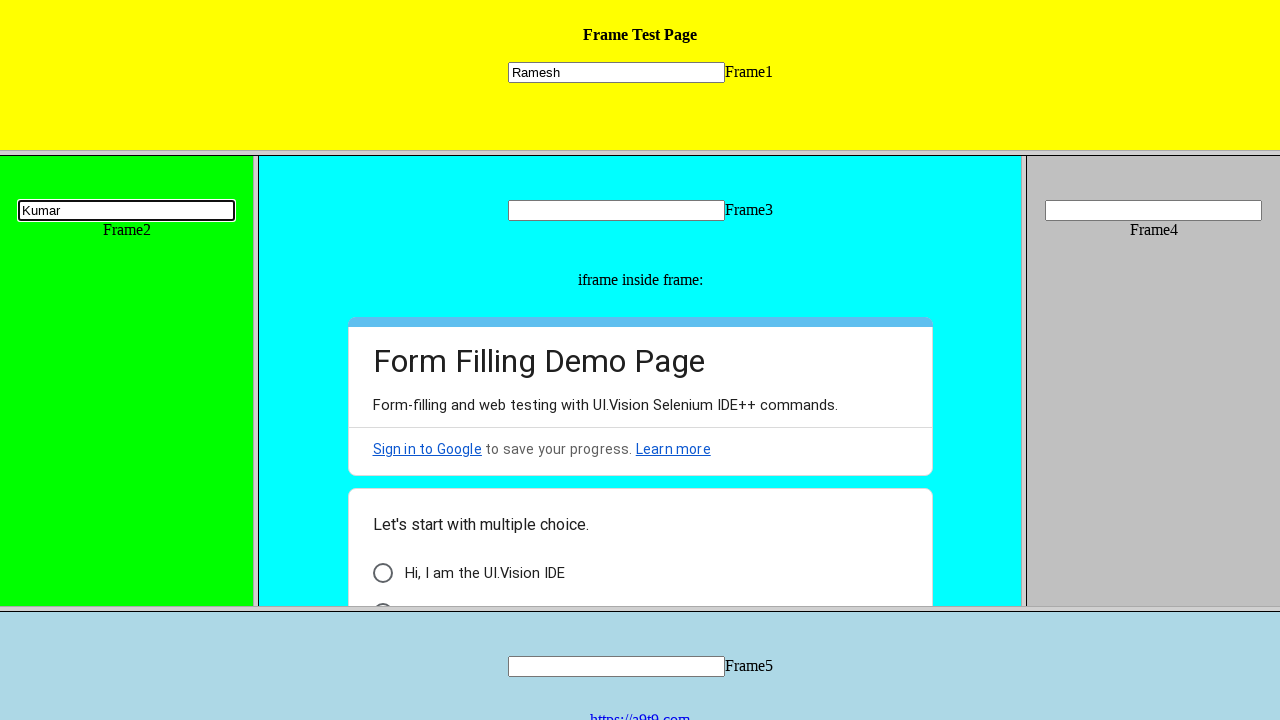

Filled text field in frame_3 with 'Singh' on frame[src='frame_3.html'] >> internal:control=enter-frame >> input[name='mytext3
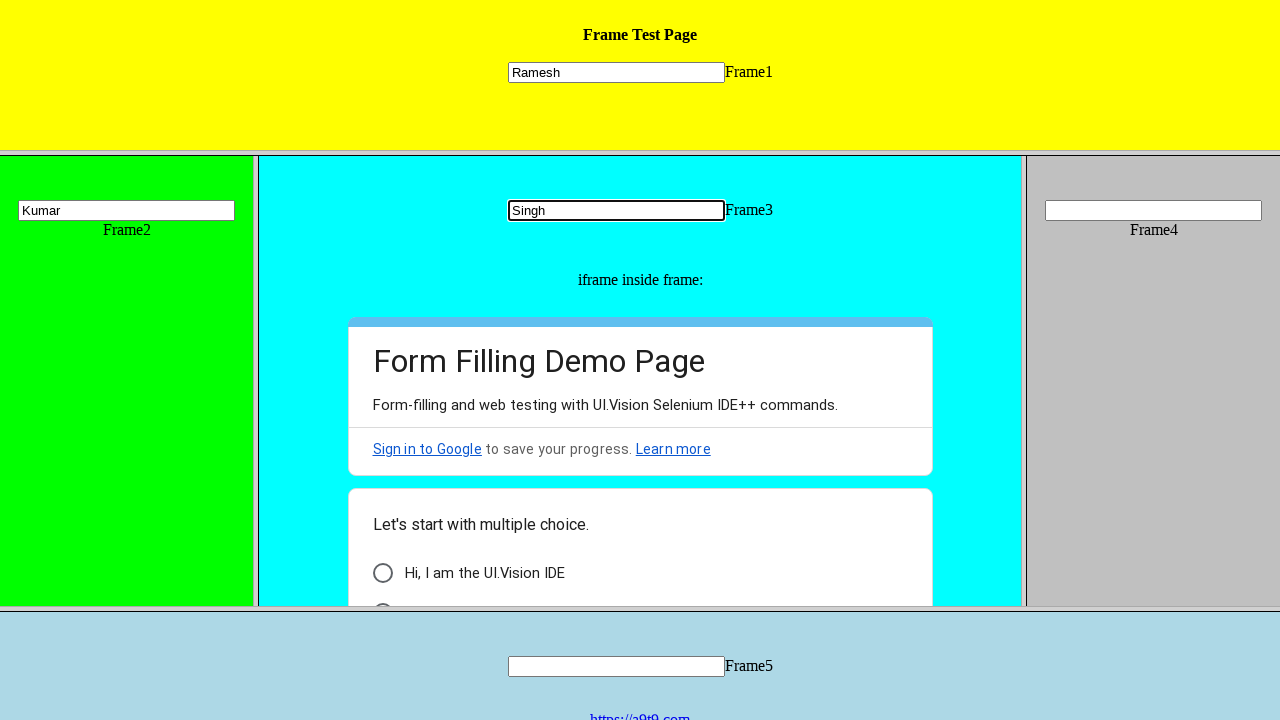

Located inner iframe within frame_3
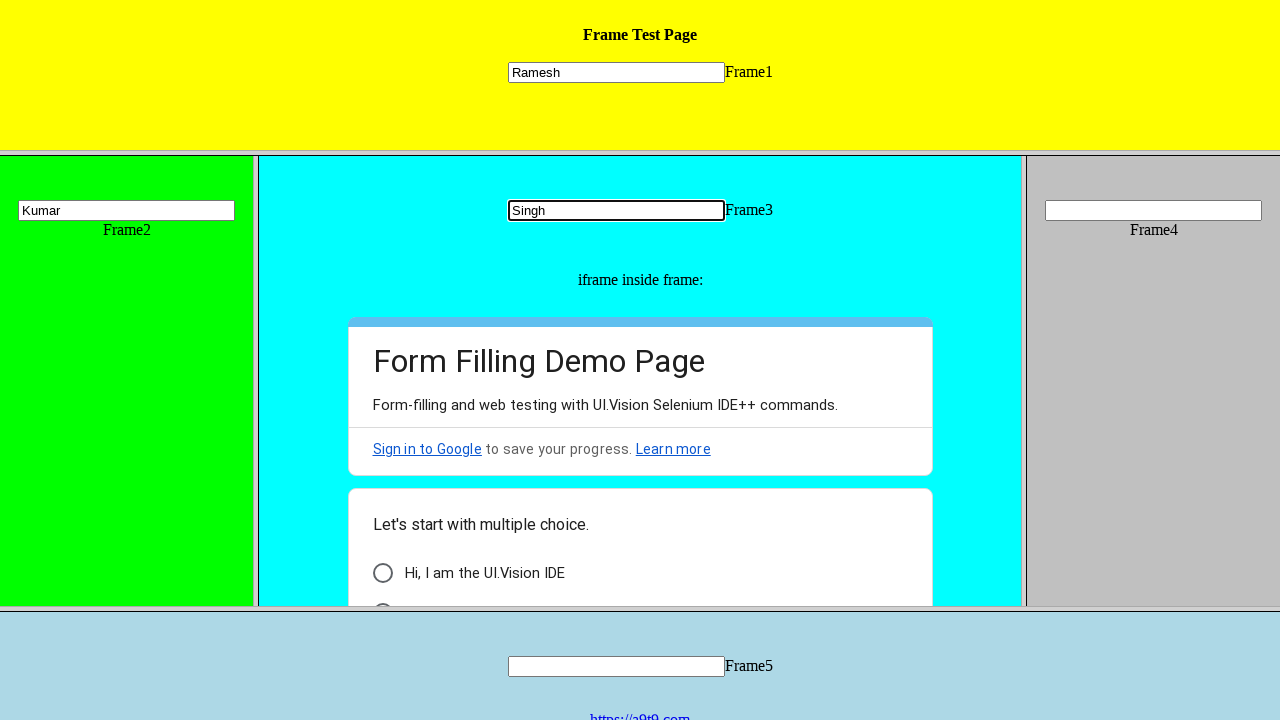

Clicked element in inner iframe at (382, 573) on frame[src='frame_3.html'] >> internal:control=enter-frame >> iframe >> nth=0 >> 
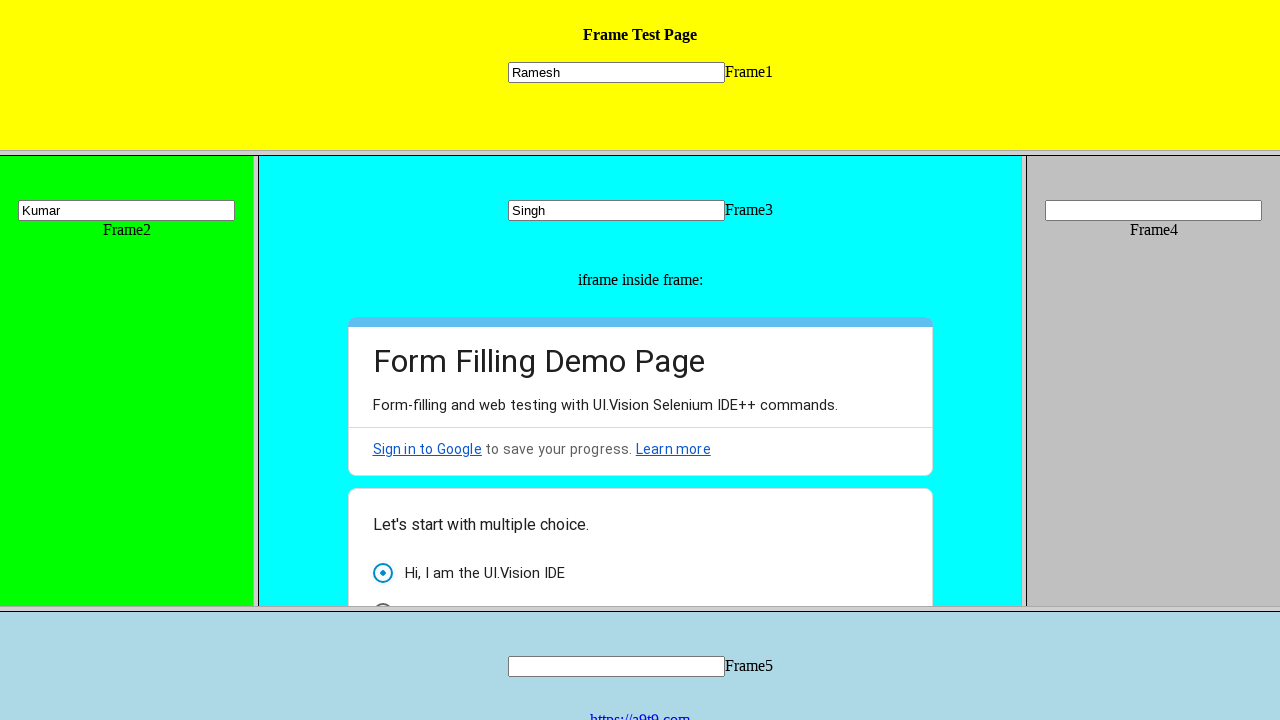

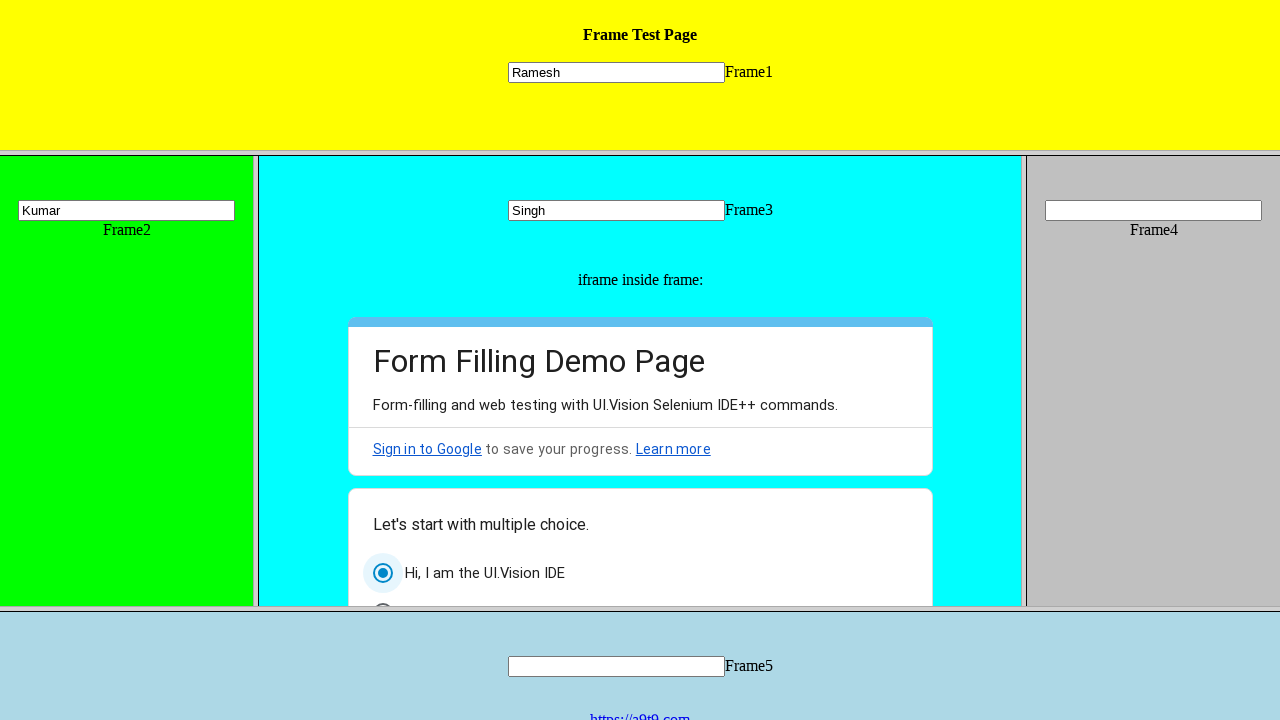